Tests JavaScript information alert by clicking a button to trigger an alert, accepting it, and verifying the success message is displayed.

Starting URL: https://loopcamp.vercel.app/javascript-alerts.html

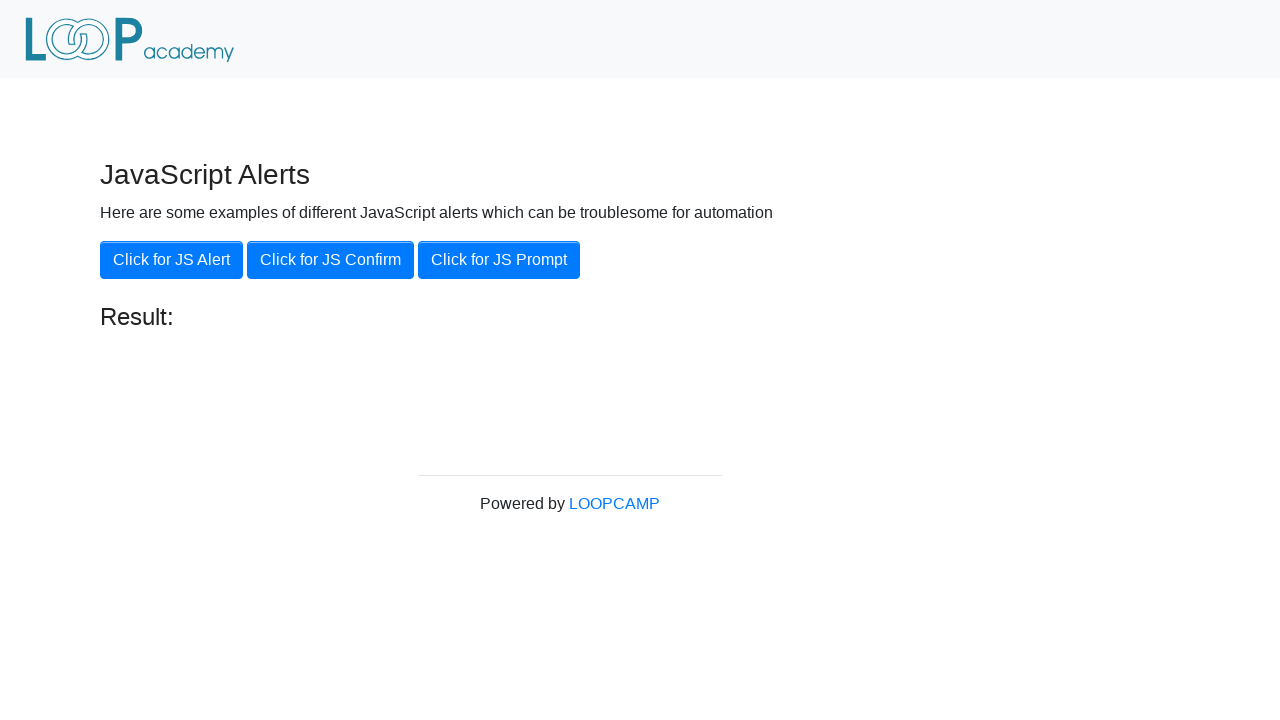

Navigated to JavaScript alerts test page
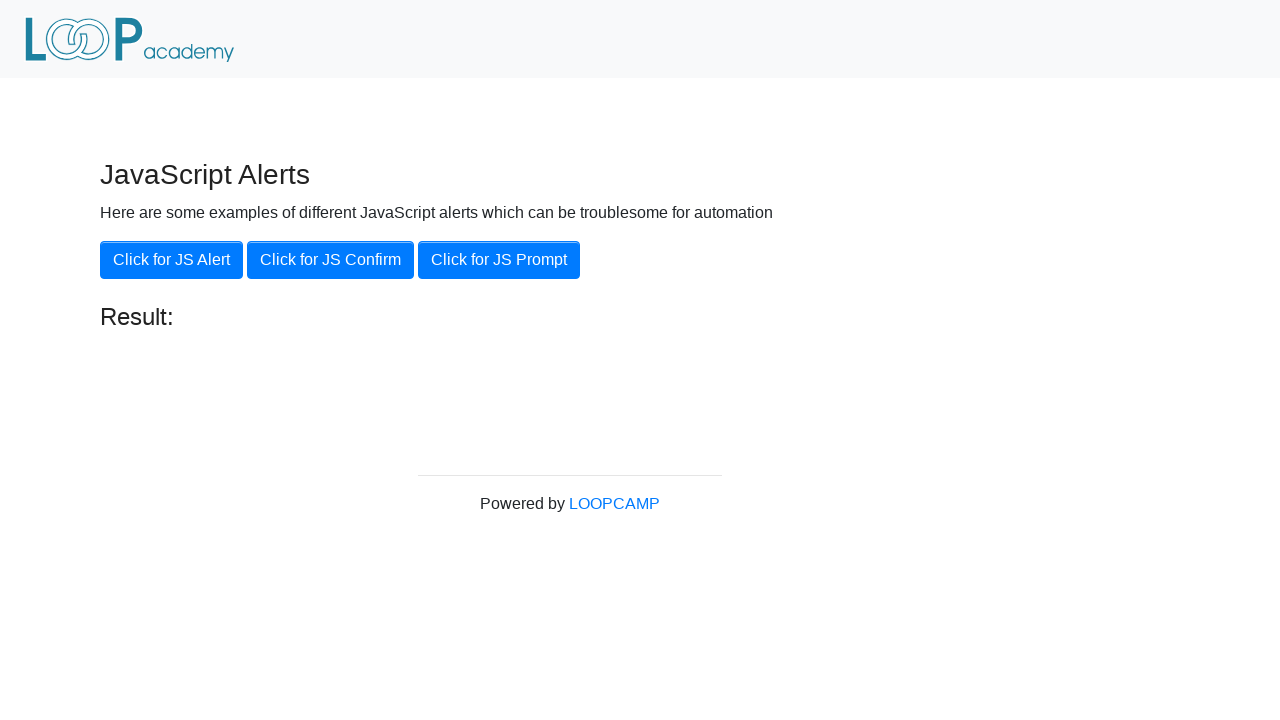

Set up dialog handler to accept alerts
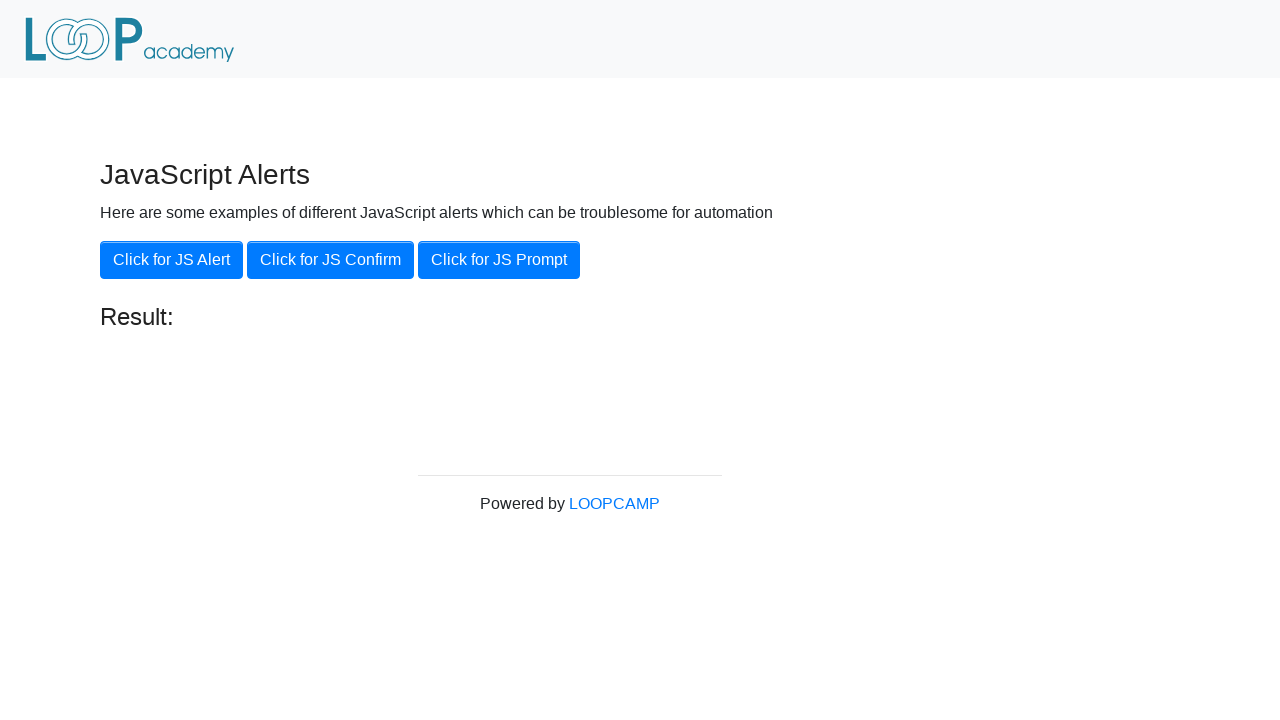

Clicked 'Click for JS Alert' button to trigger information alert at (172, 260) on xpath=//button[.='Click for JS Alert']
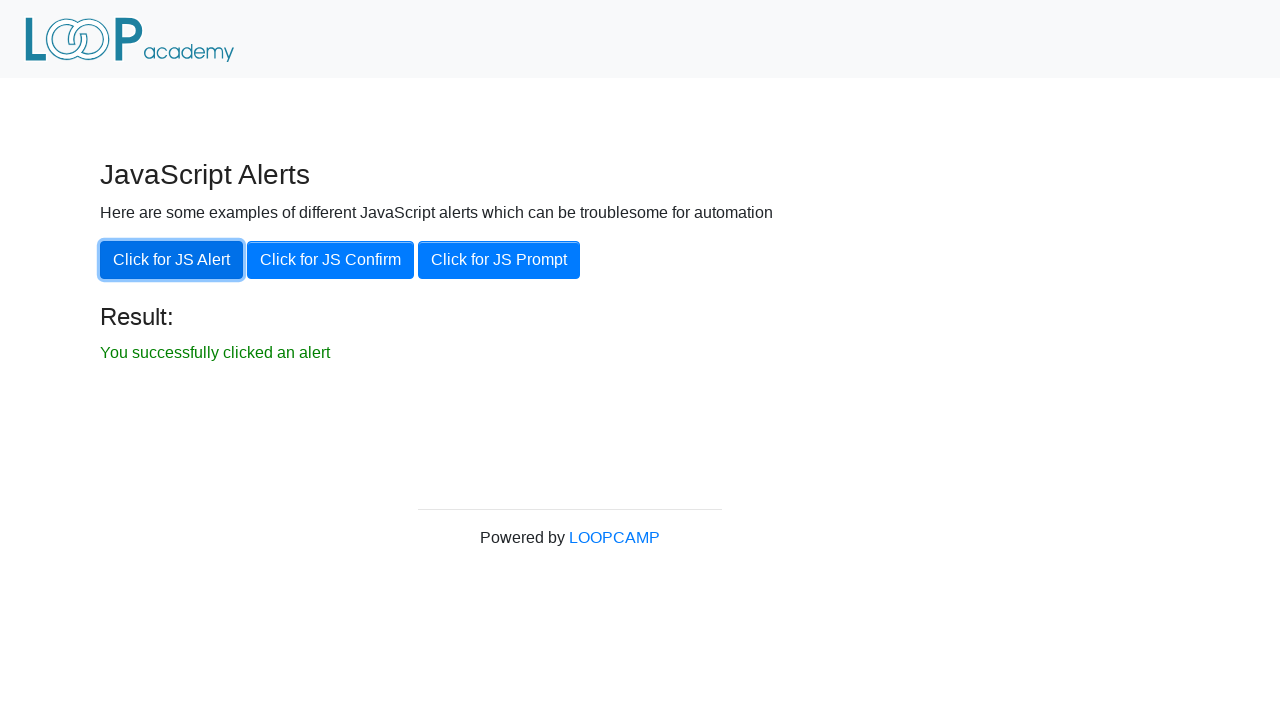

Result message element loaded
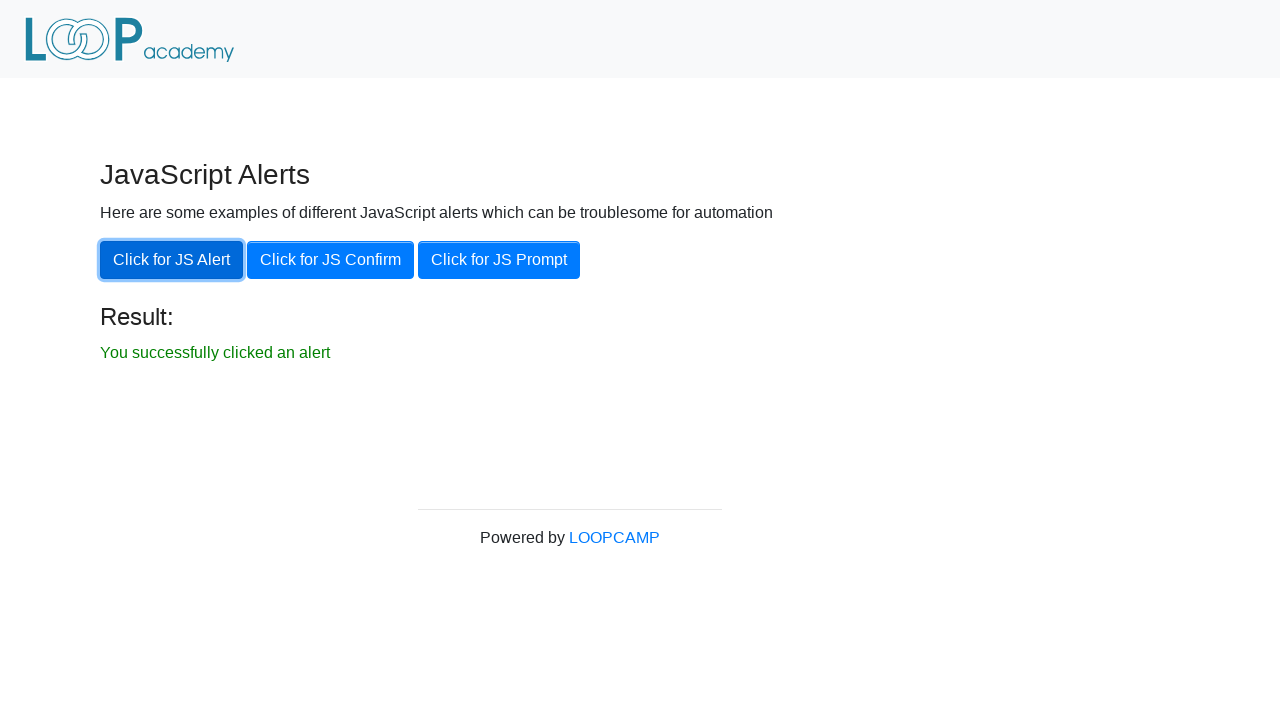

Retrieved result message text
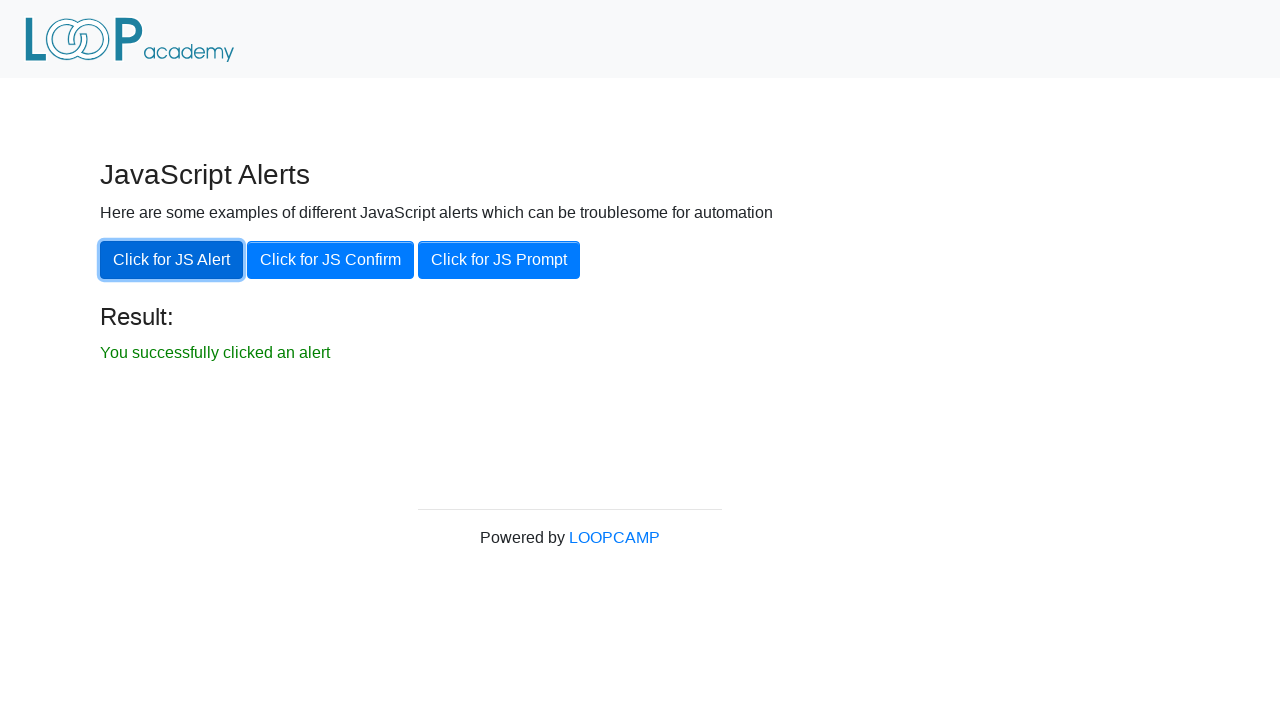

Verified success message displays correctly
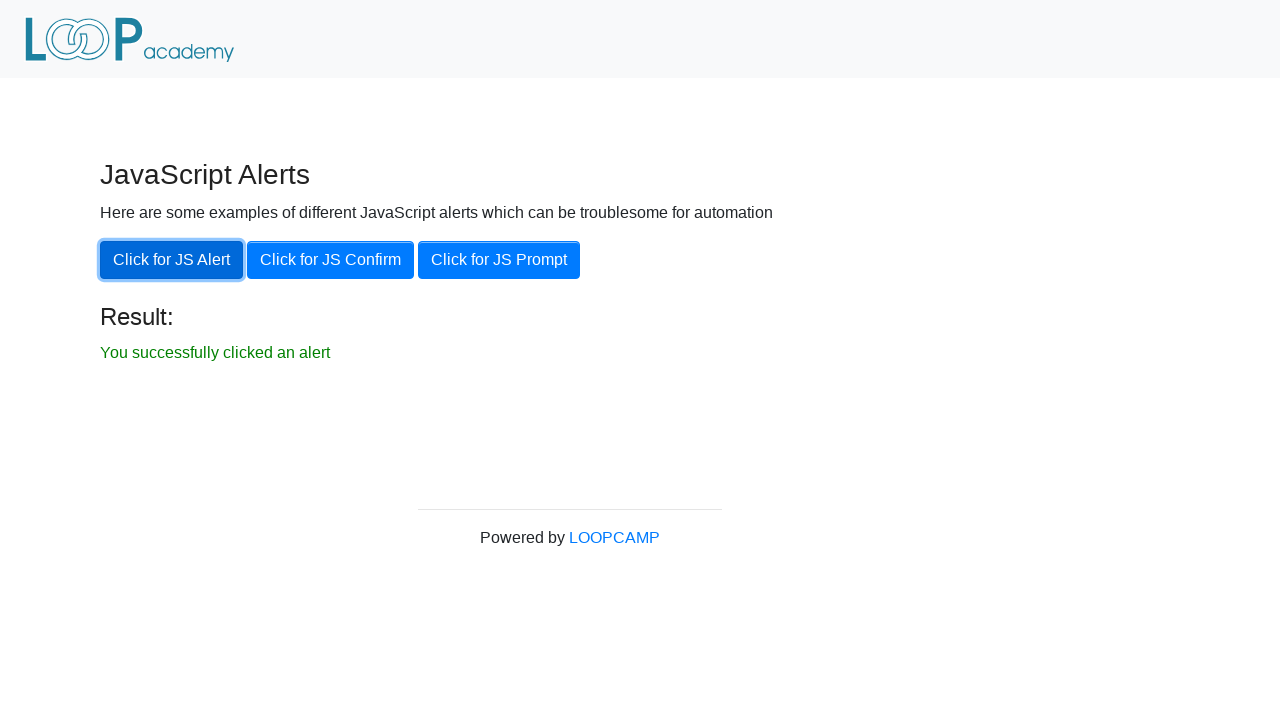

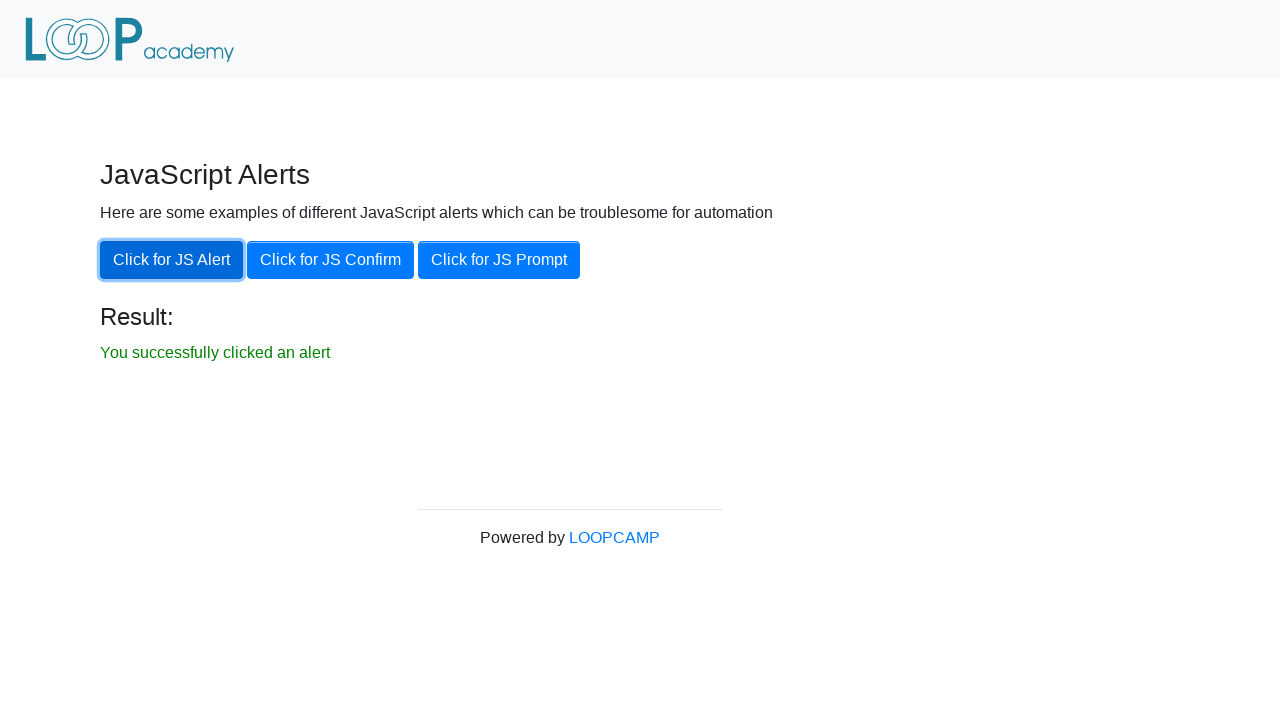